Calculates the sum of two numbers displayed on the page and selects the result from a dropdown menu

Starting URL: http://suninjuly.github.io/selects1.html

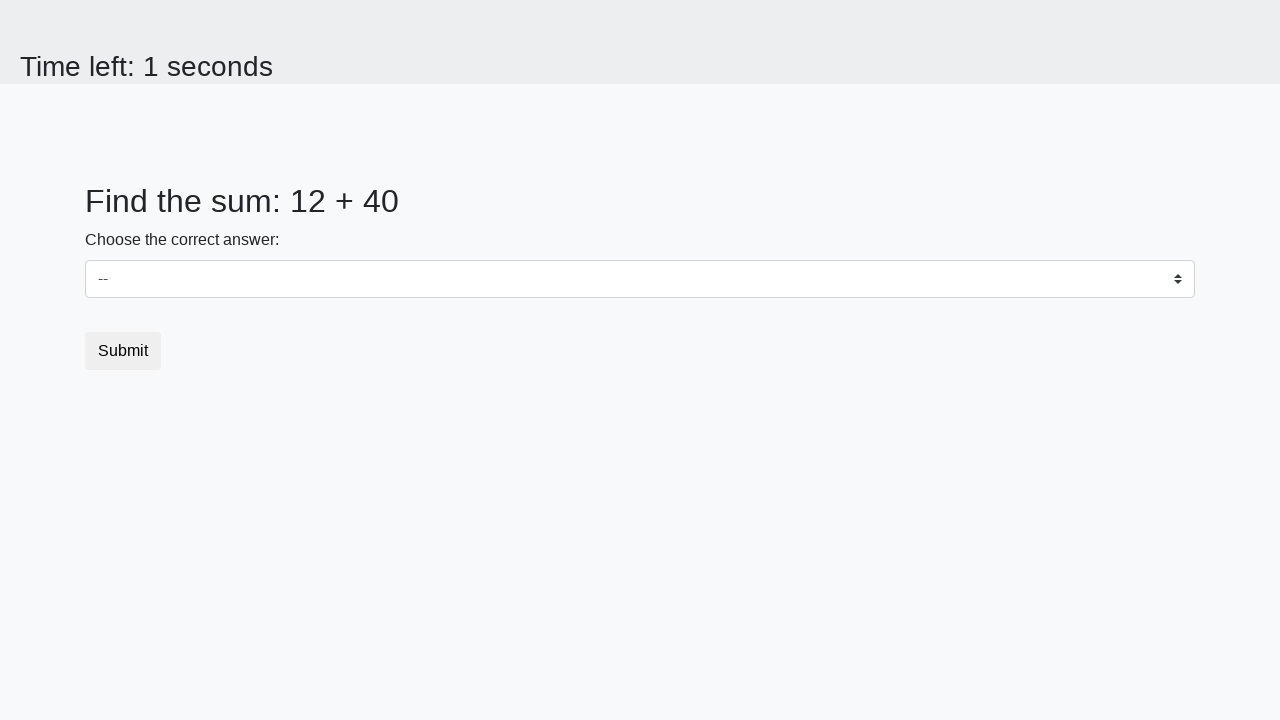

Located first number element (span#num1)
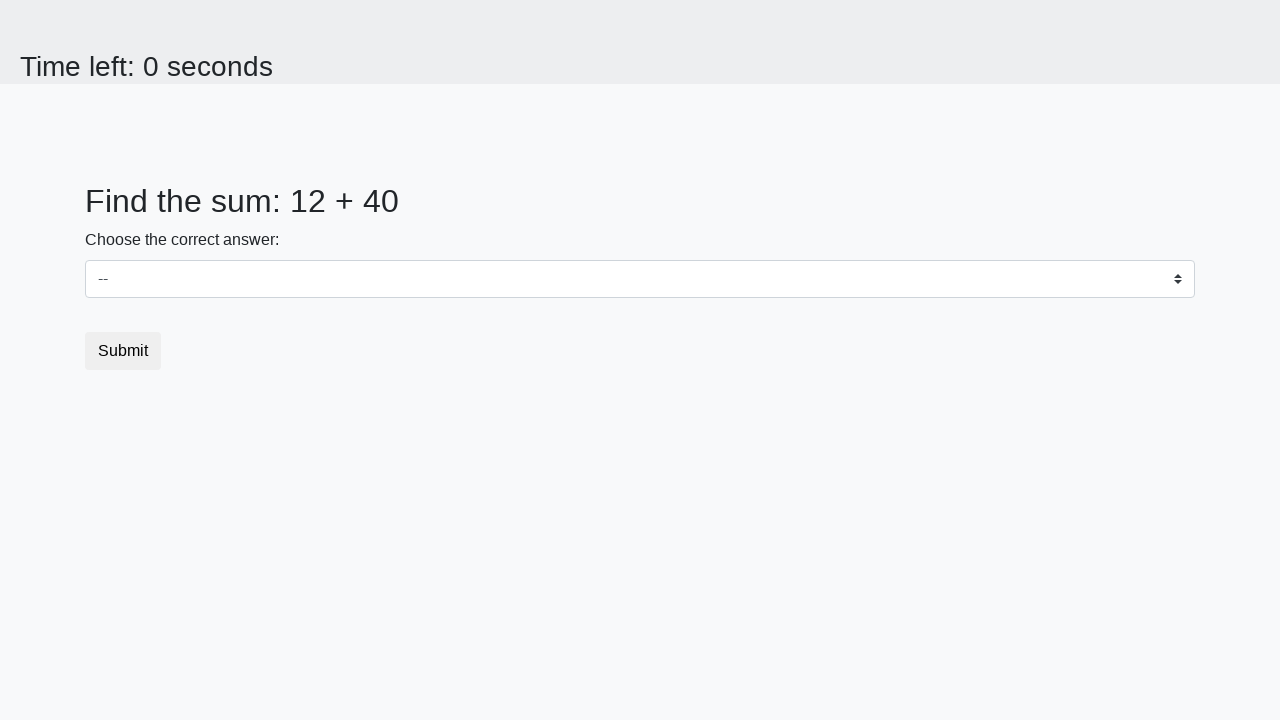

Retrieved first number: 12
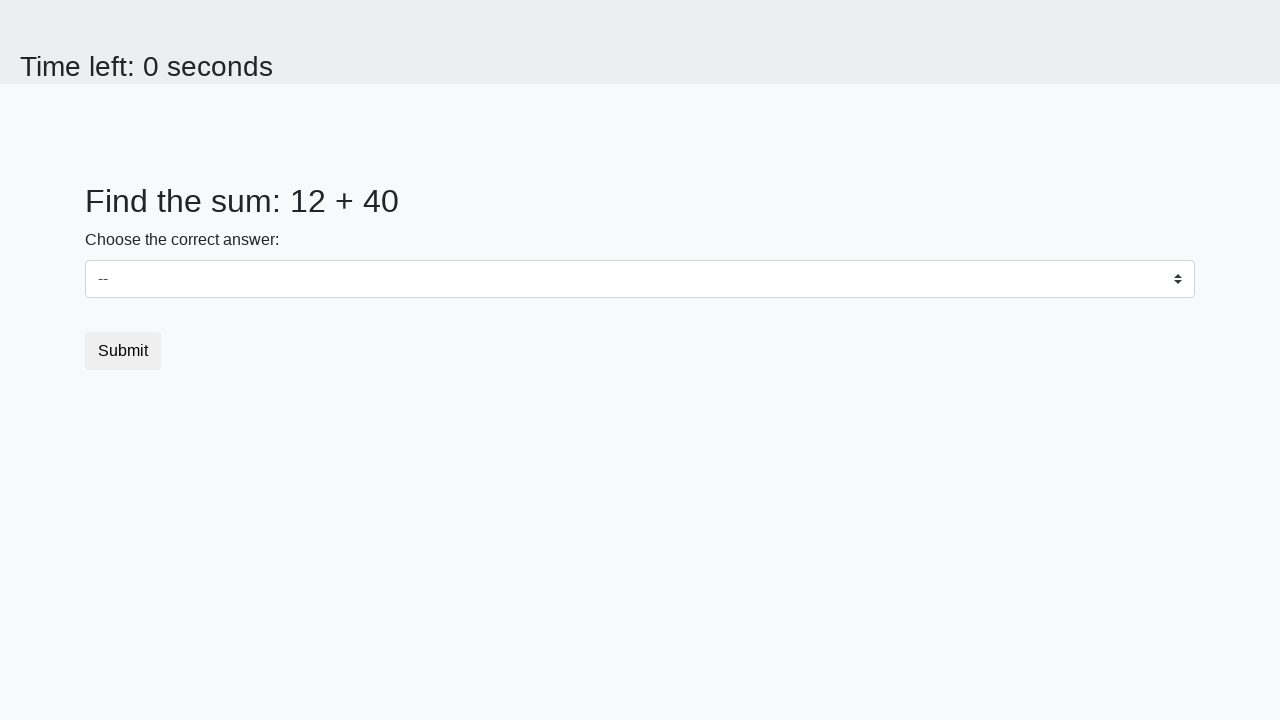

Located second number element (span#num2)
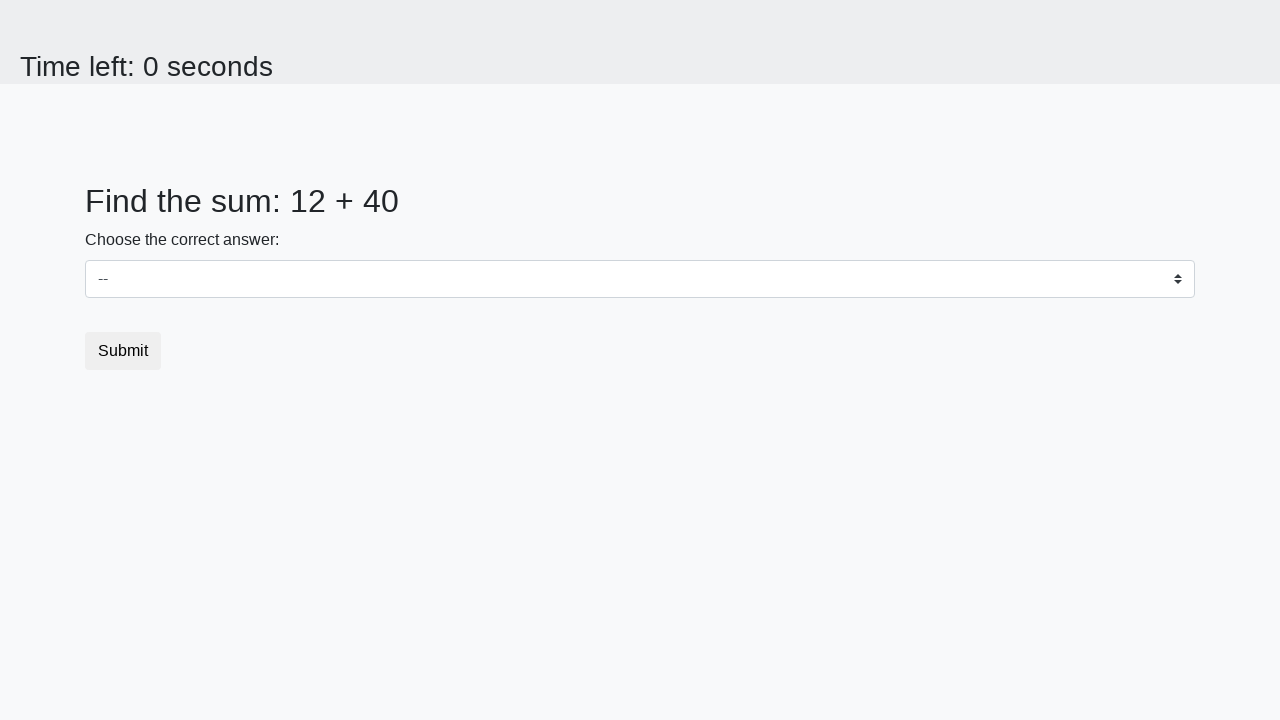

Retrieved second number: 40
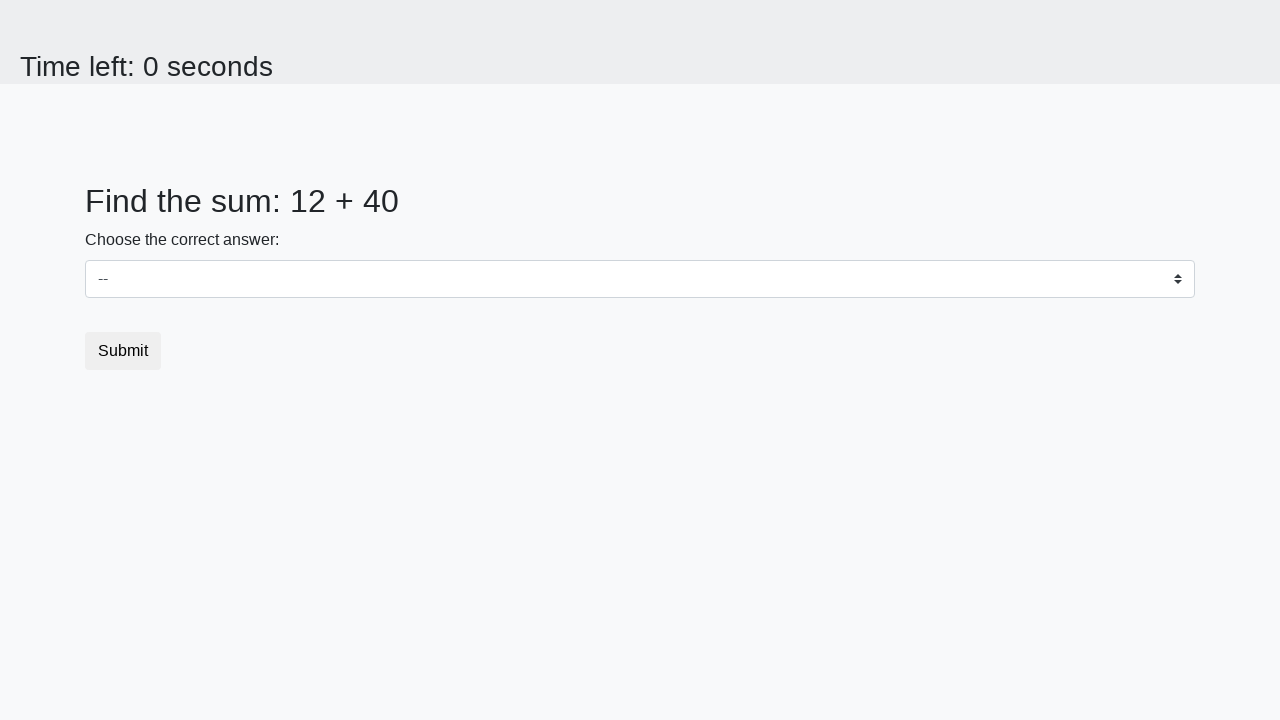

Calculated sum: 12 + 40 = 52
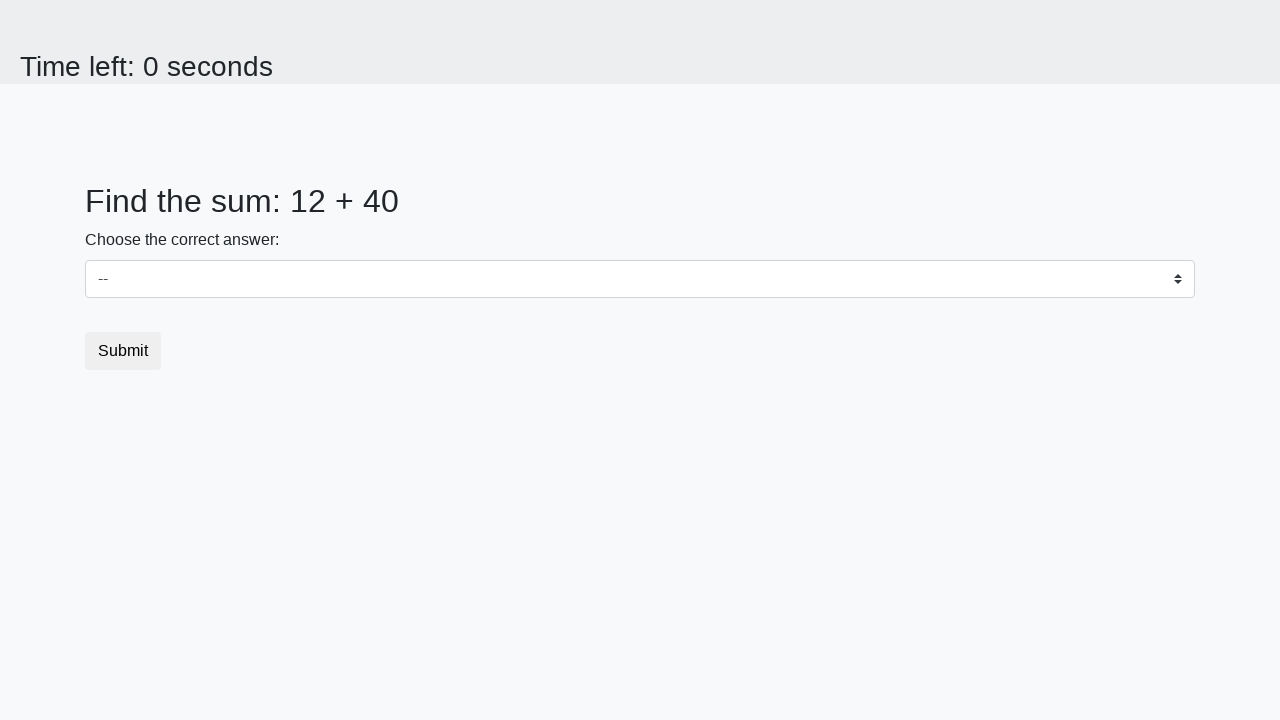

Selected calculated result '52' from dropdown menu on select
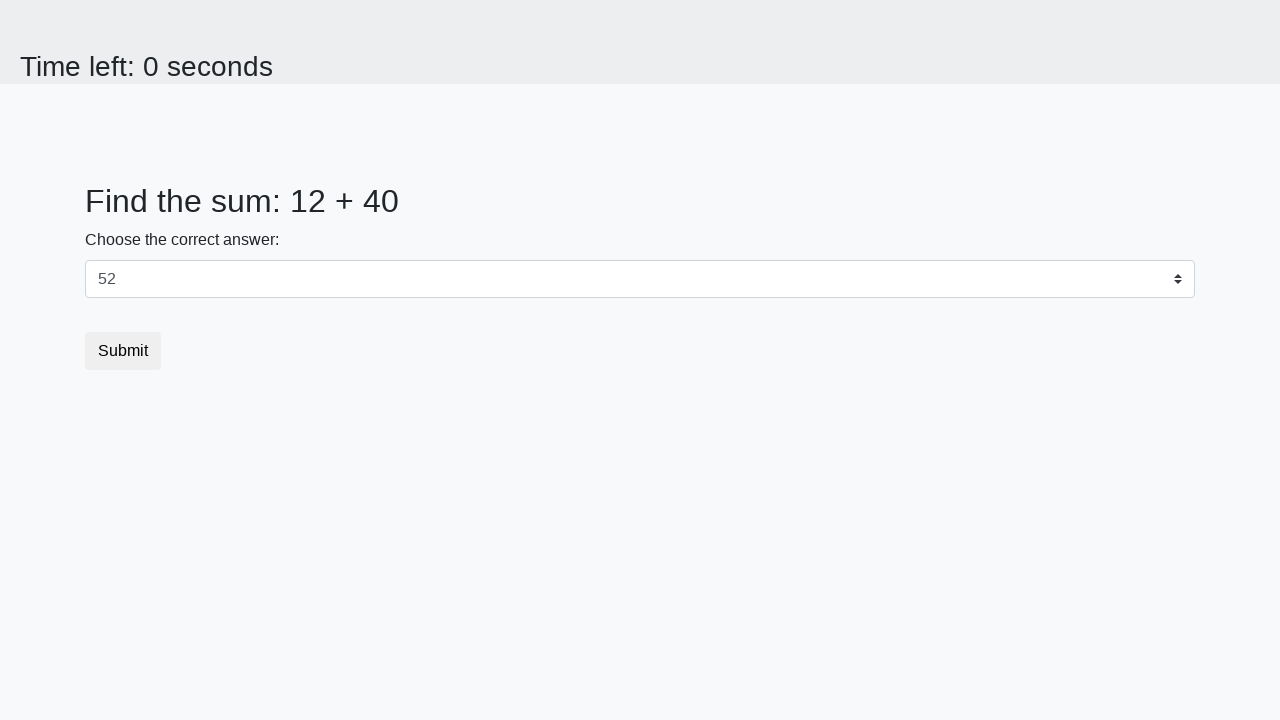

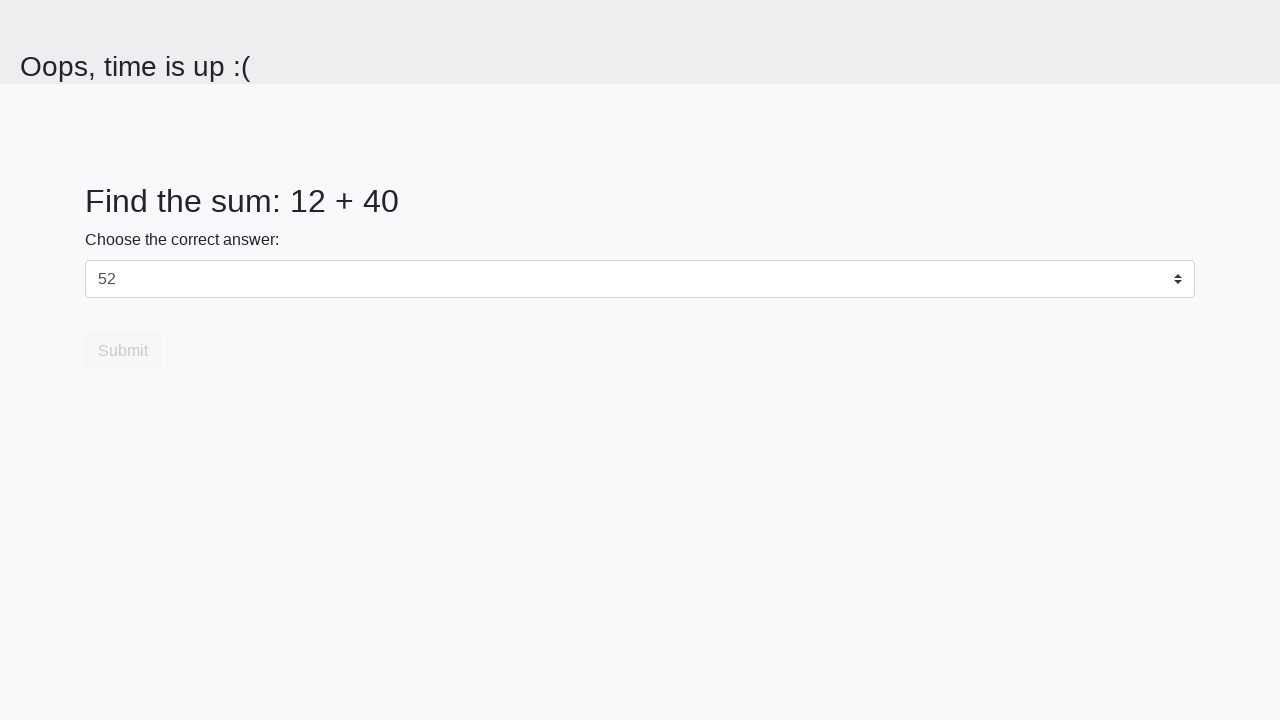